Tests the Add/Remove Elements page by clicking the Add Element button, verifying the Delete button appears, and checking that the page heading is displayed

Starting URL: https://the-internet.herokuapp.com/add_remove_elements/

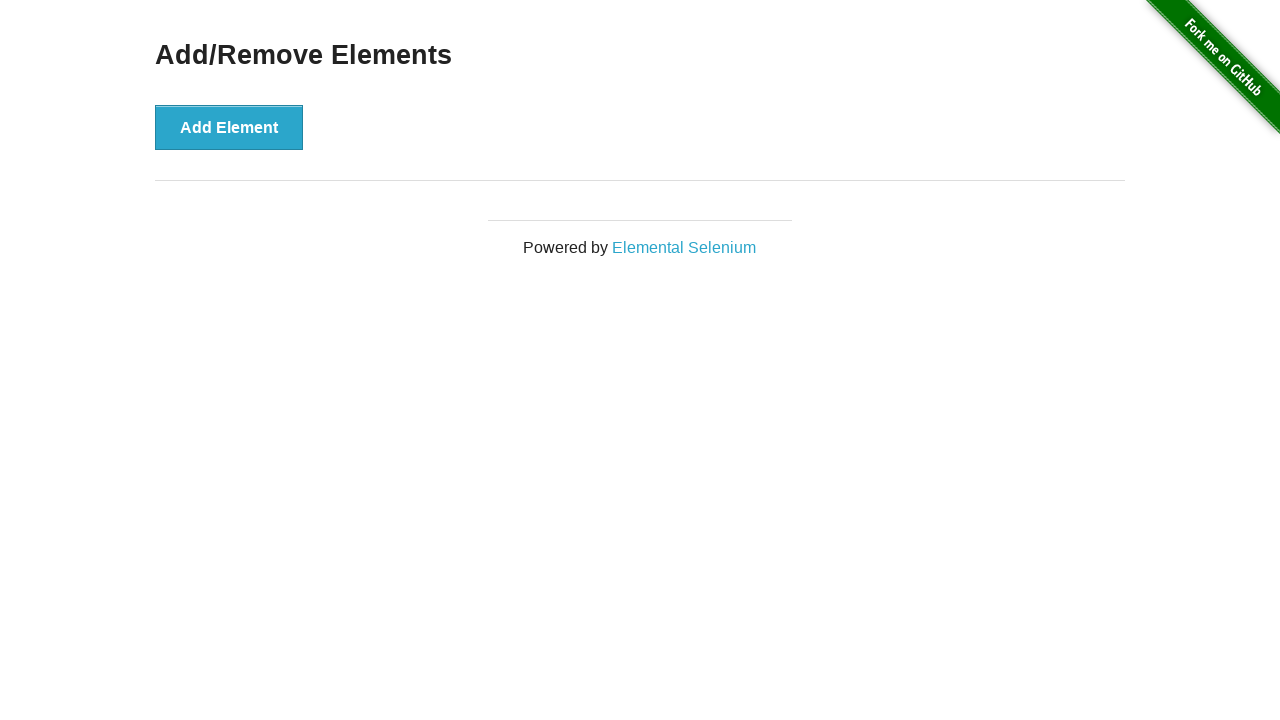

Clicked the Add Element button at (229, 127) on button[onclick='addElement()']
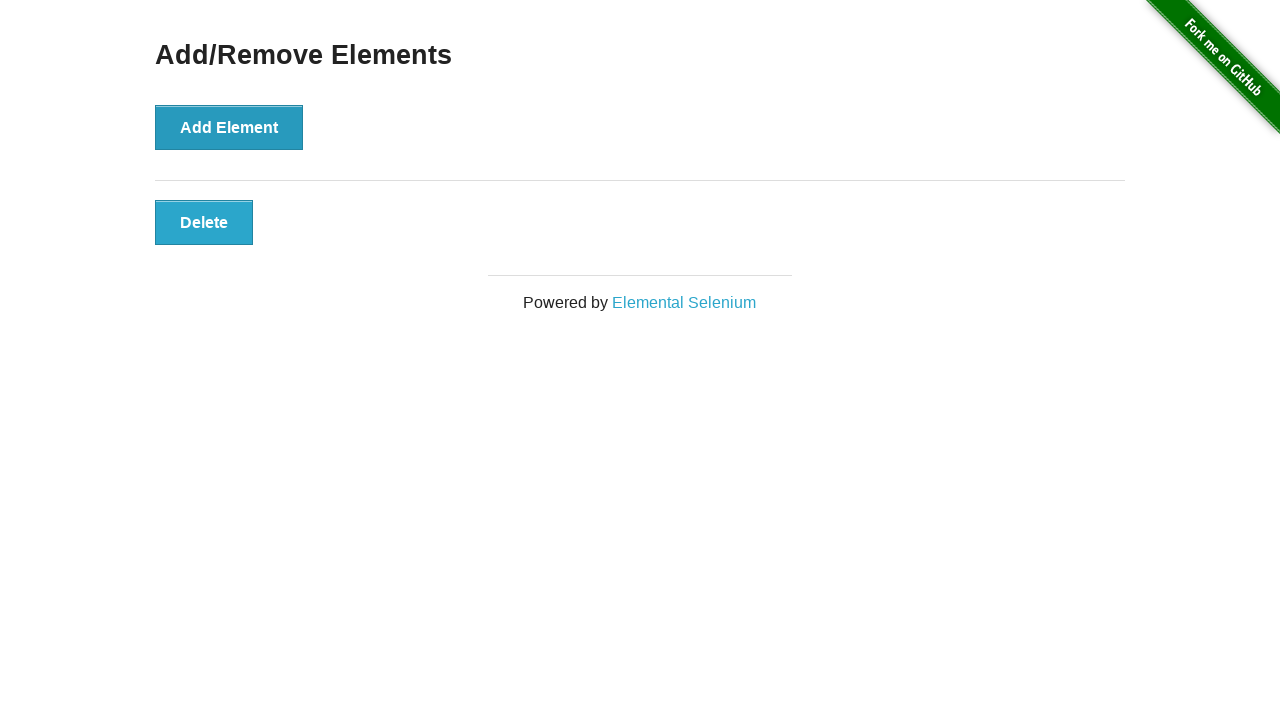

Verified Delete button appeared
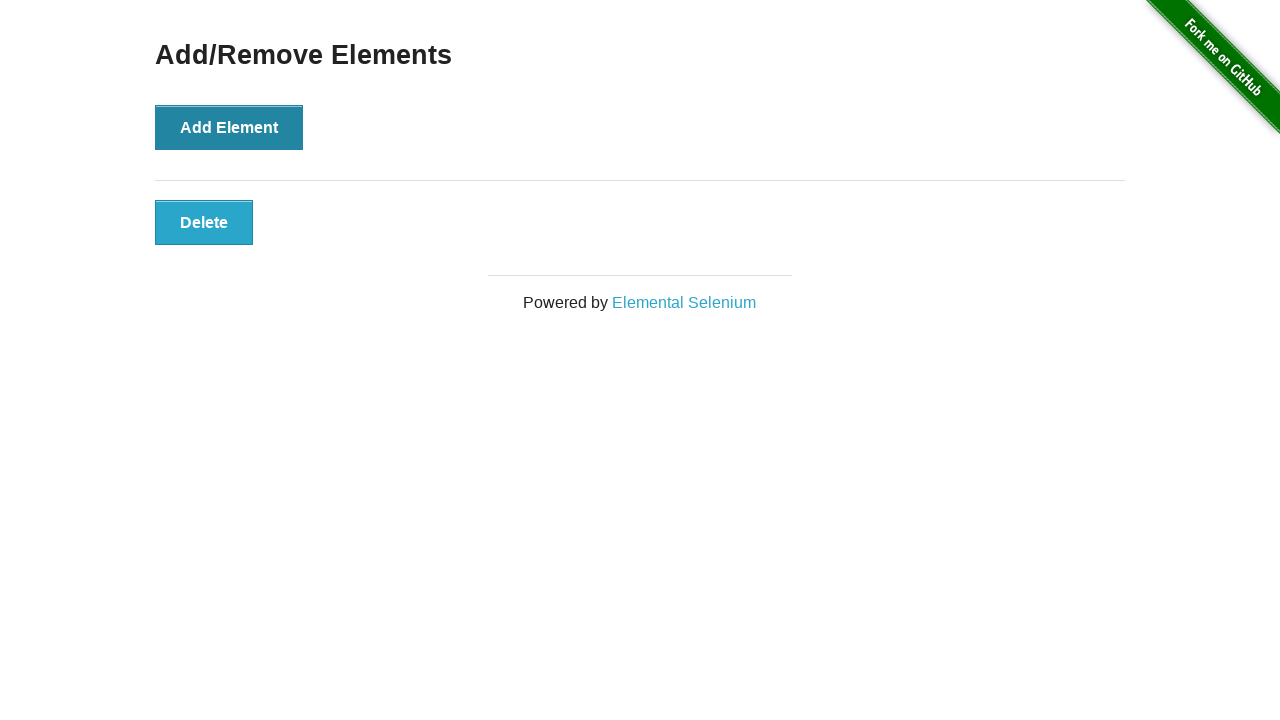

Verified page heading 'Add/Remove Elements' is displayed
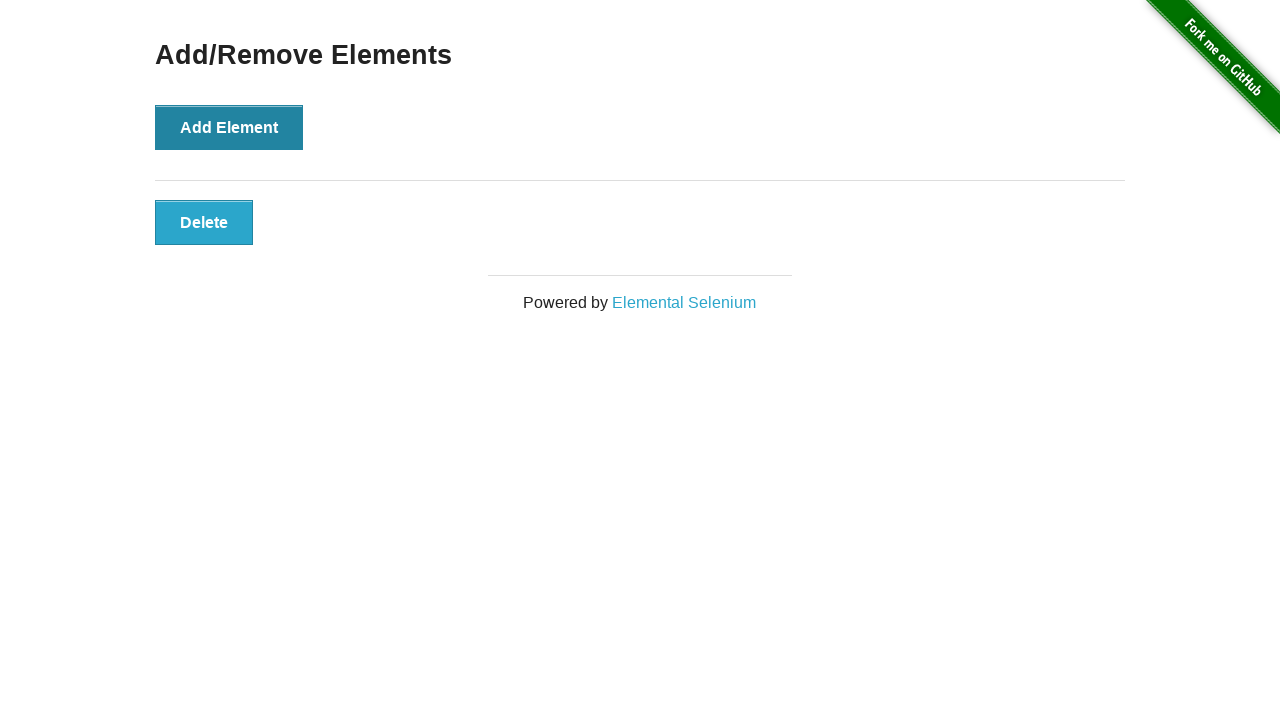

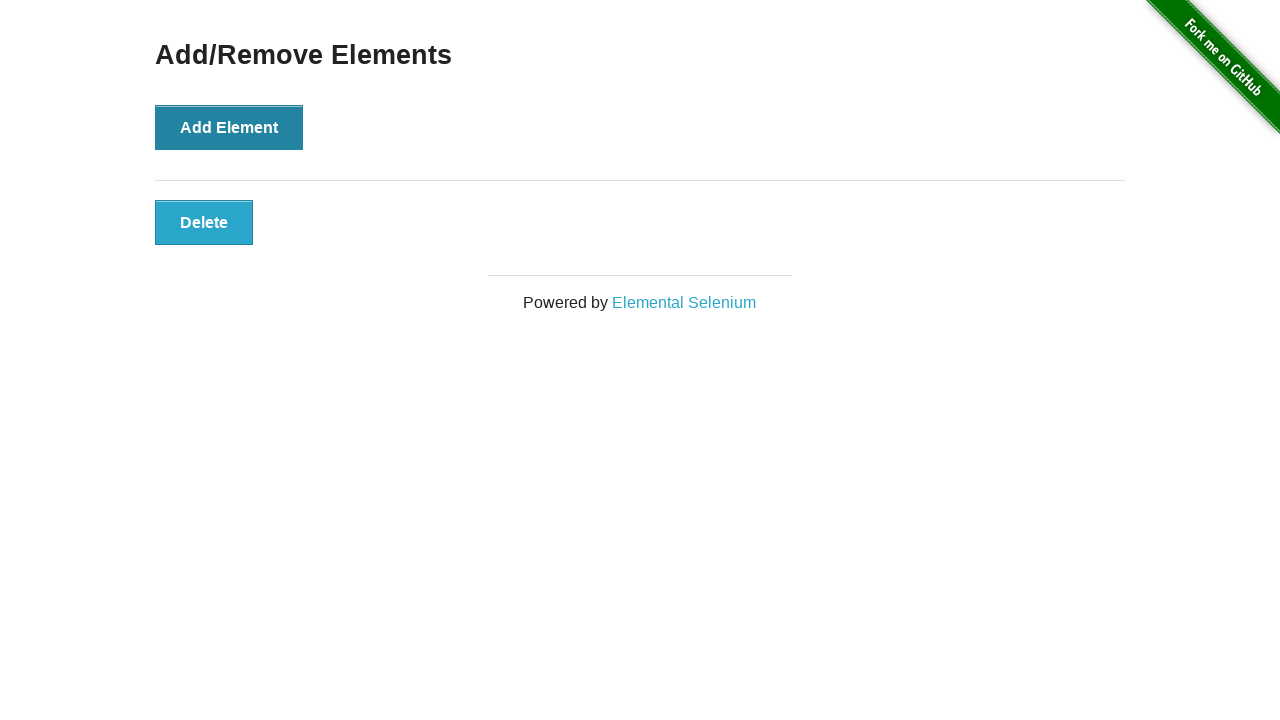